Tests checkbox functionality by navigating to a checkboxes page and verifying that the second checkbox is checked by default using both attribute lookup and selection state methods.

Starting URL: https://the-internet.herokuapp.com/checkboxes

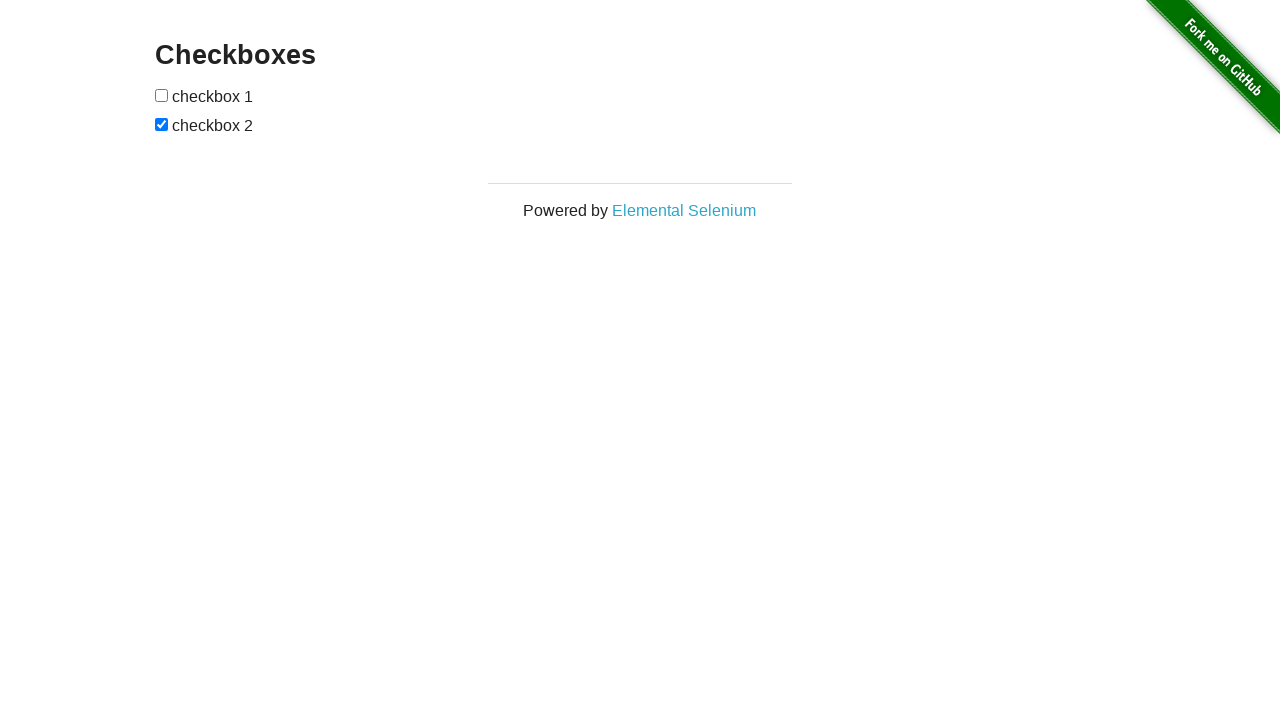

Waited for checkboxes to be present on the page
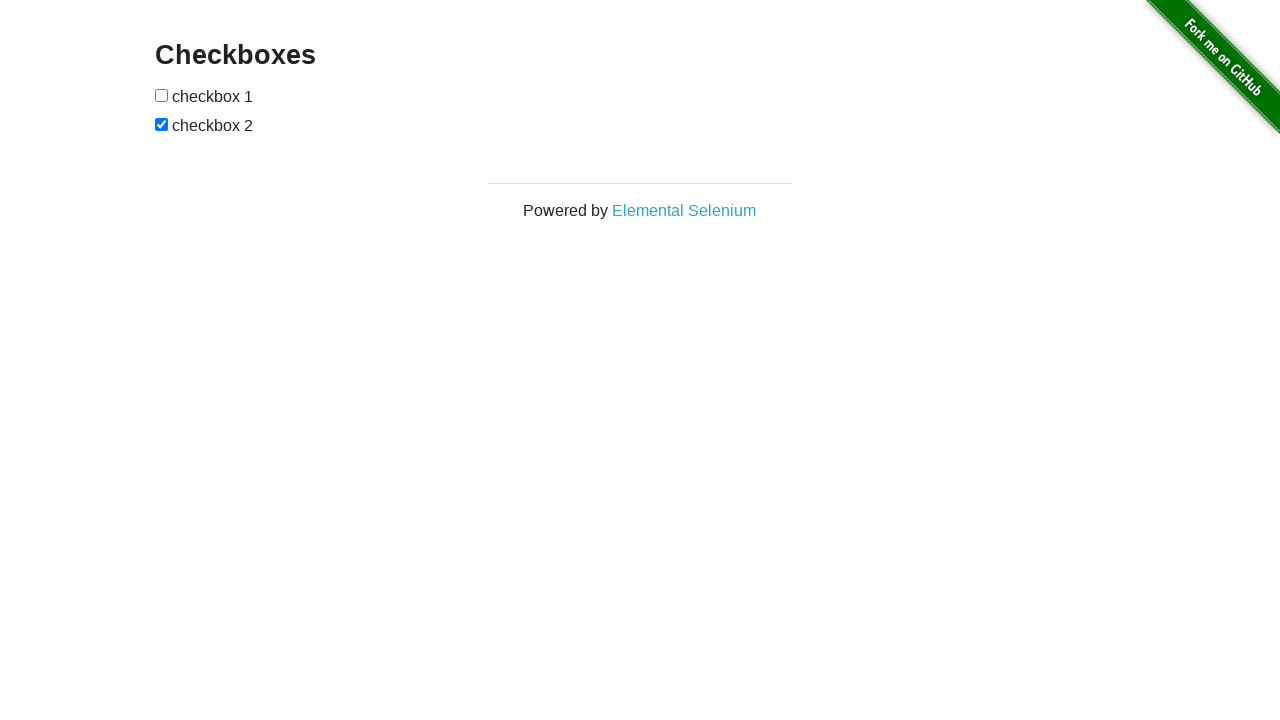

Located all checkbox elements on the page
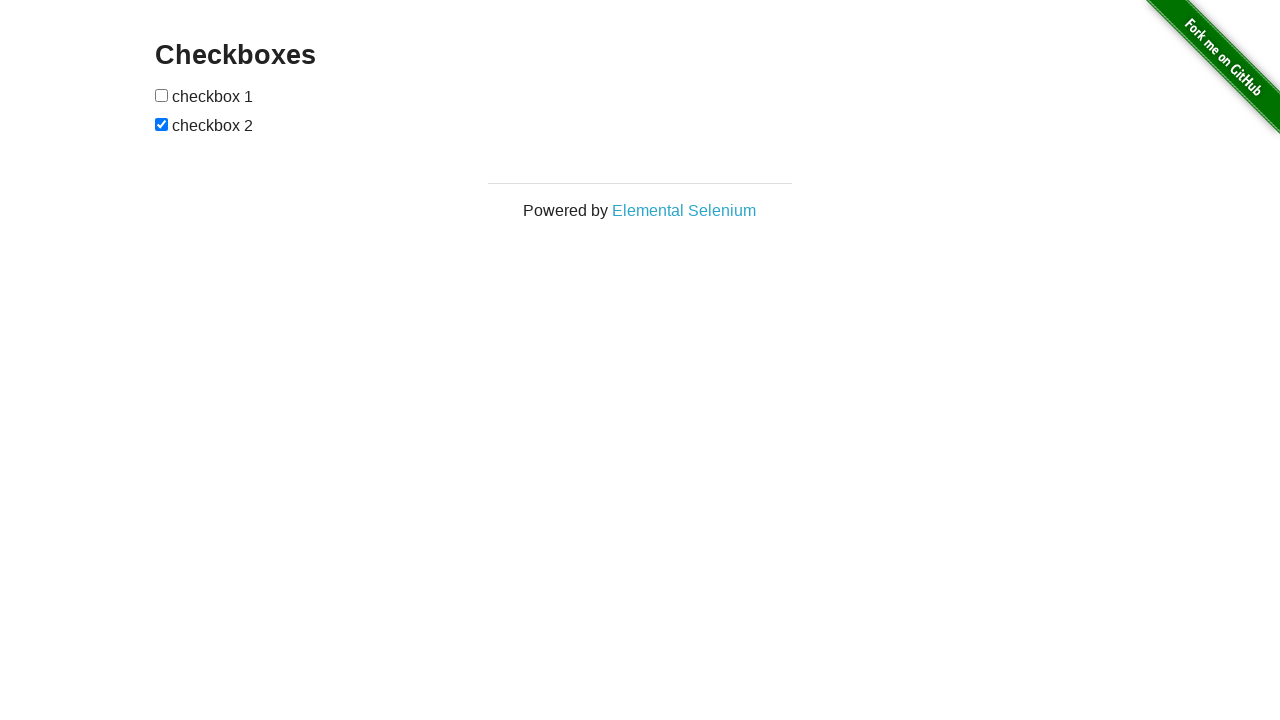

Verified that the second checkbox is checked by default
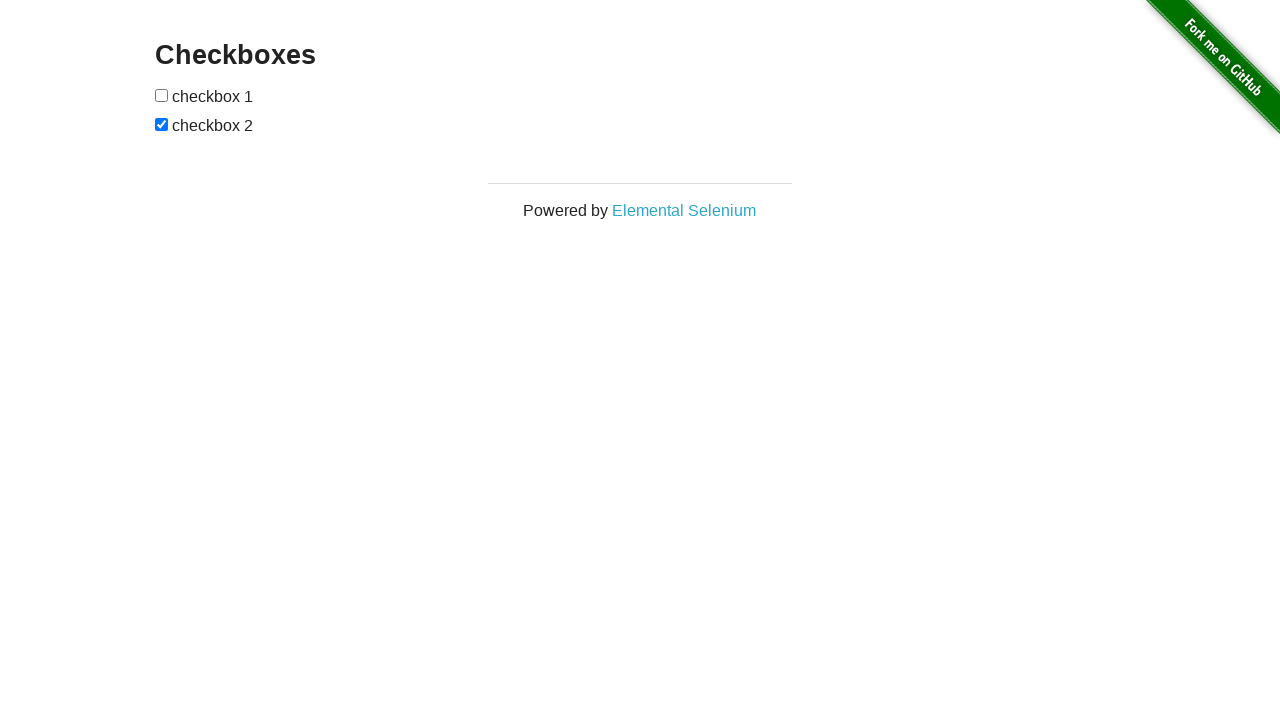

Verified that the first checkbox is not checked
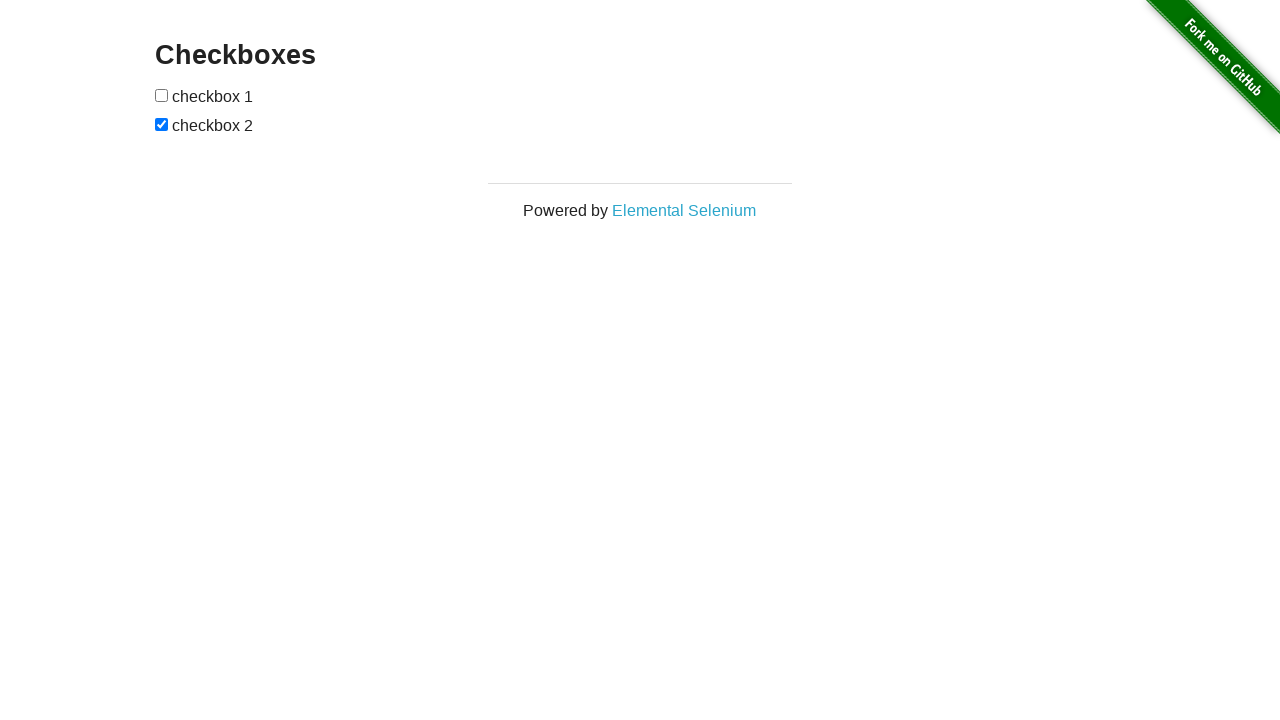

Clicked the first checkbox to check it at (162, 95) on input[type="checkbox"] >> nth=0
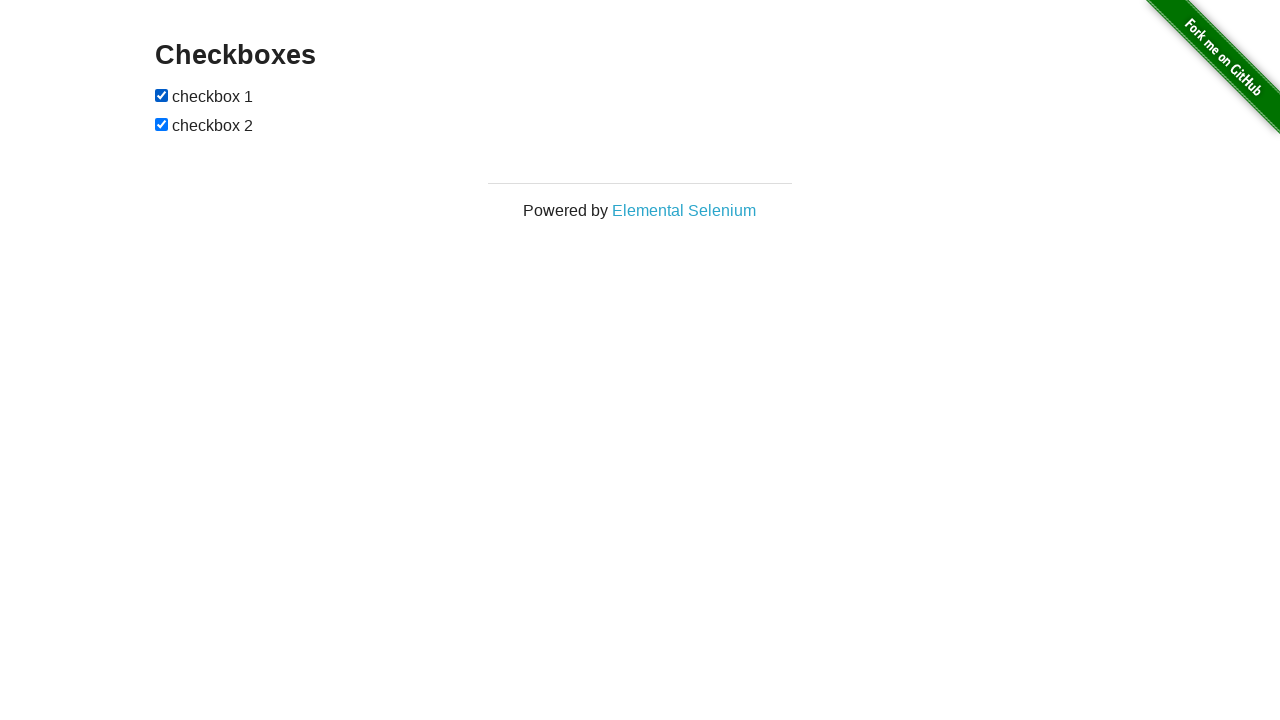

Verified that the first checkbox is now checked
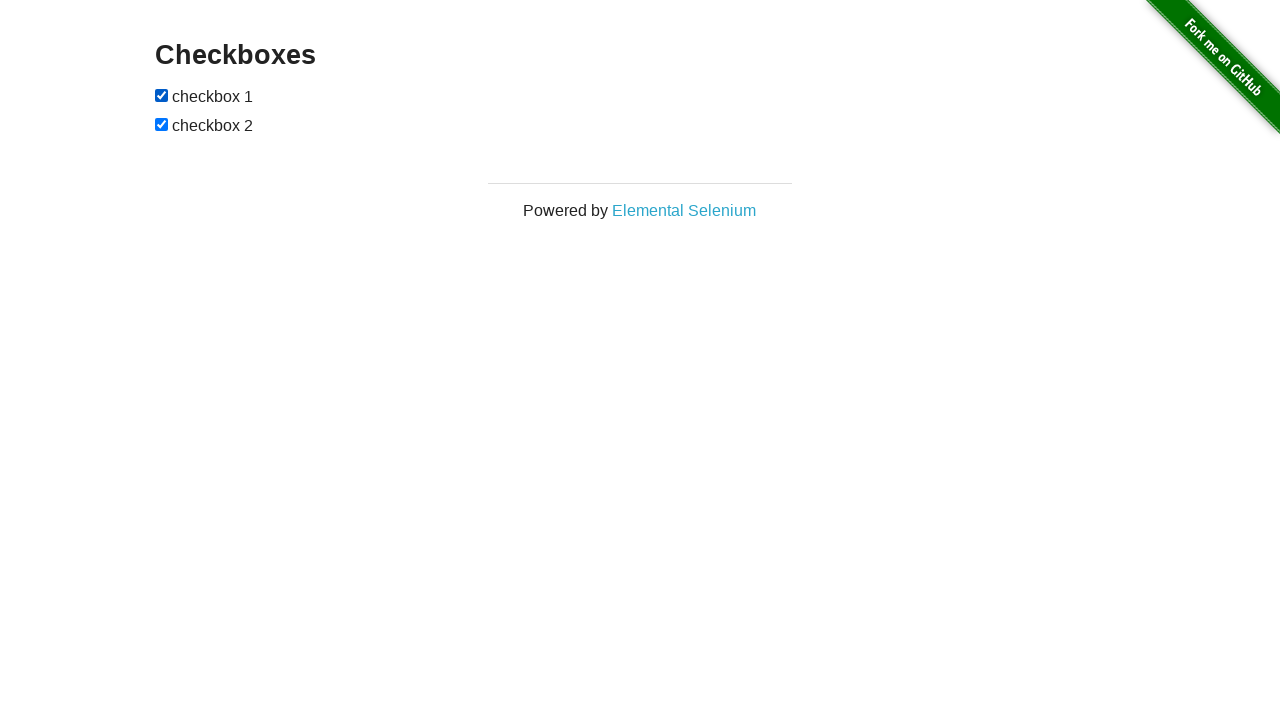

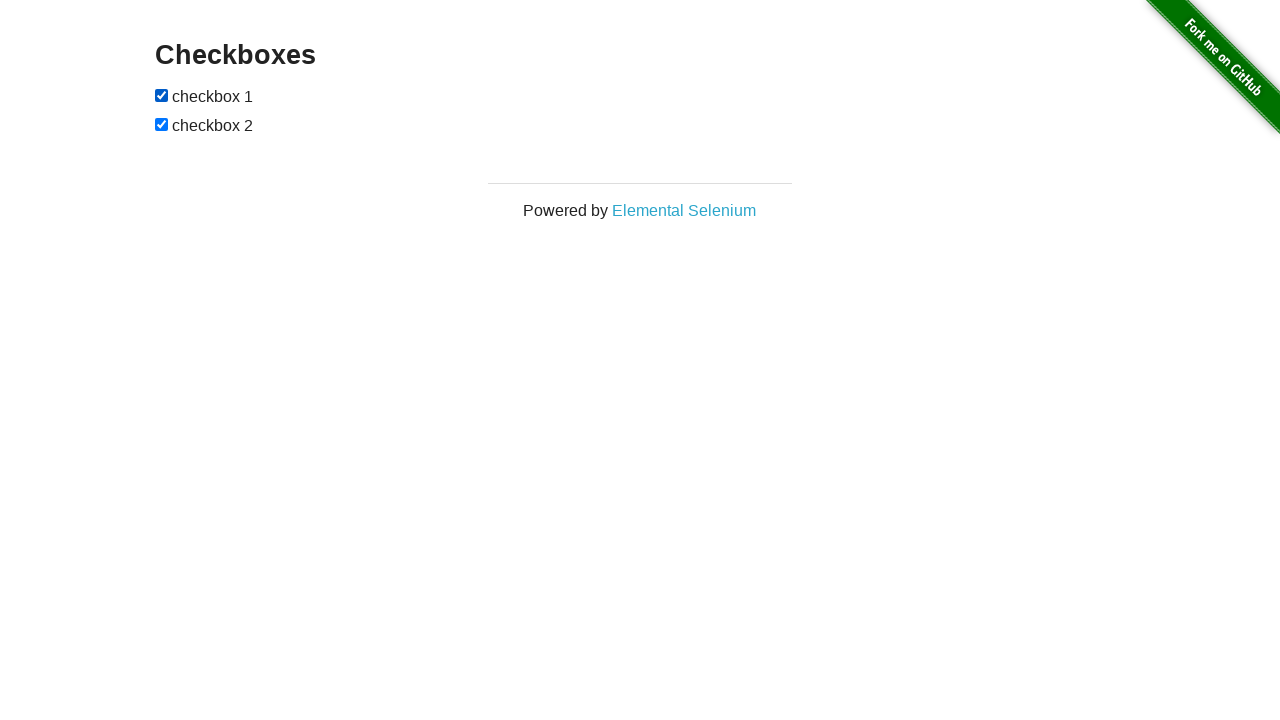